Tests that entering a valid email in the input field changes the button opacity to fully visible (opacity = 1)

Starting URL: https://library-app.firebaseapp.com

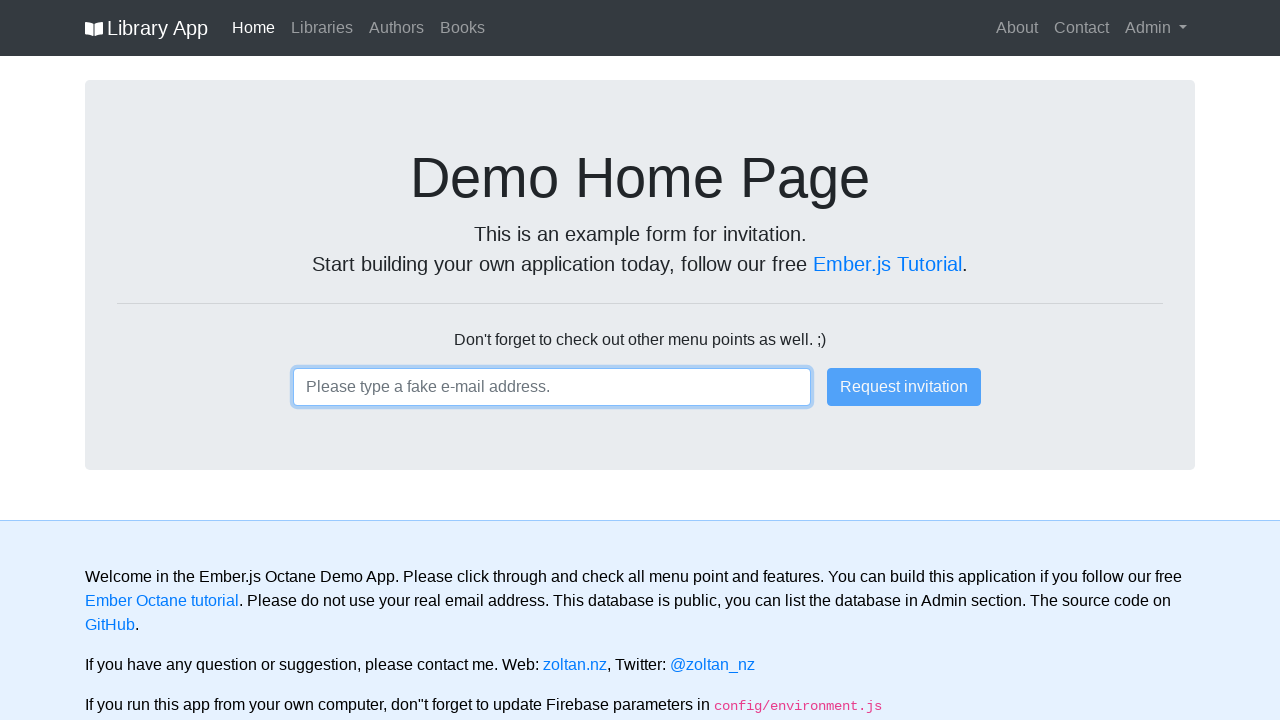

Filled email input field with valid email 'user@username.com' on input
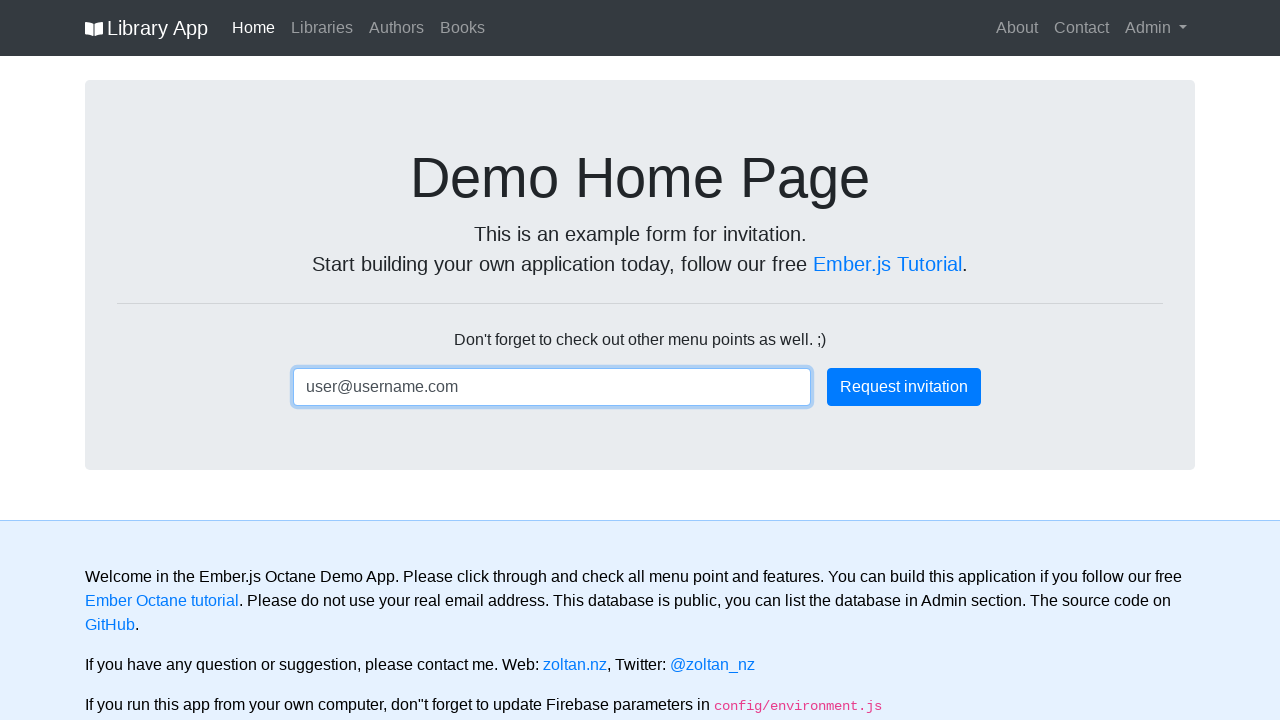

Button opacity changed to fully visible (opacity = 1) after entering valid email
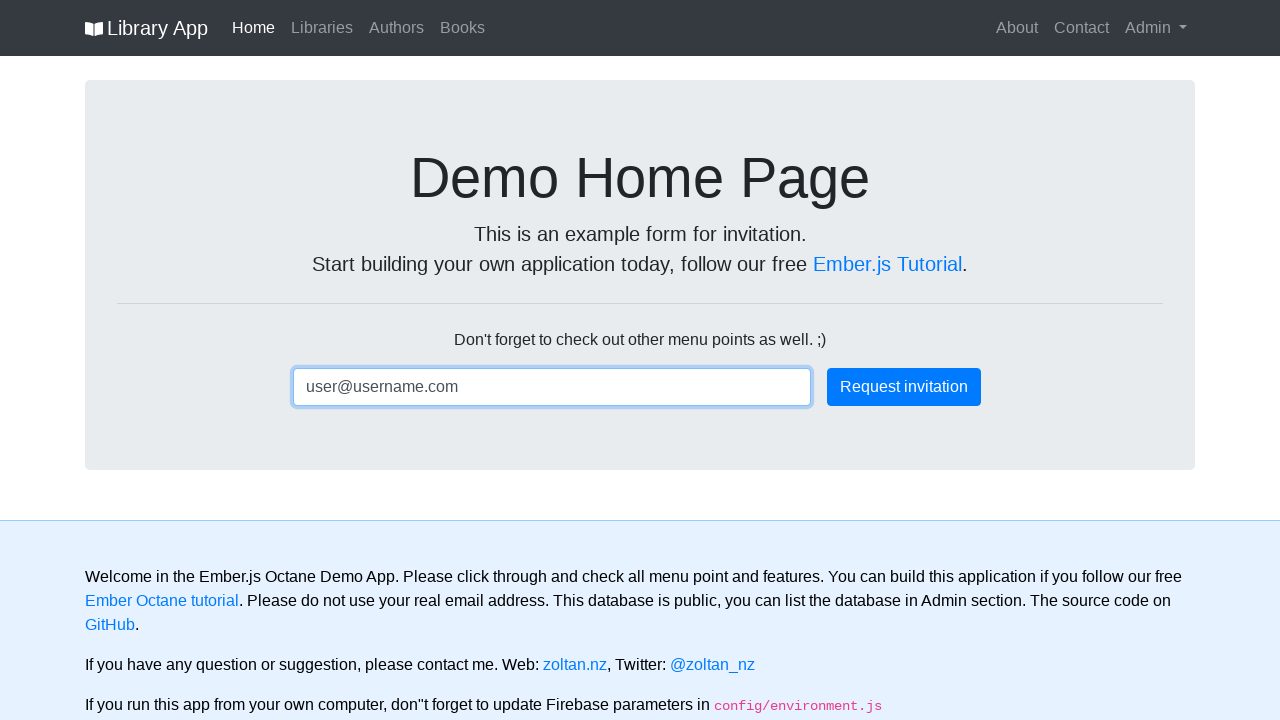

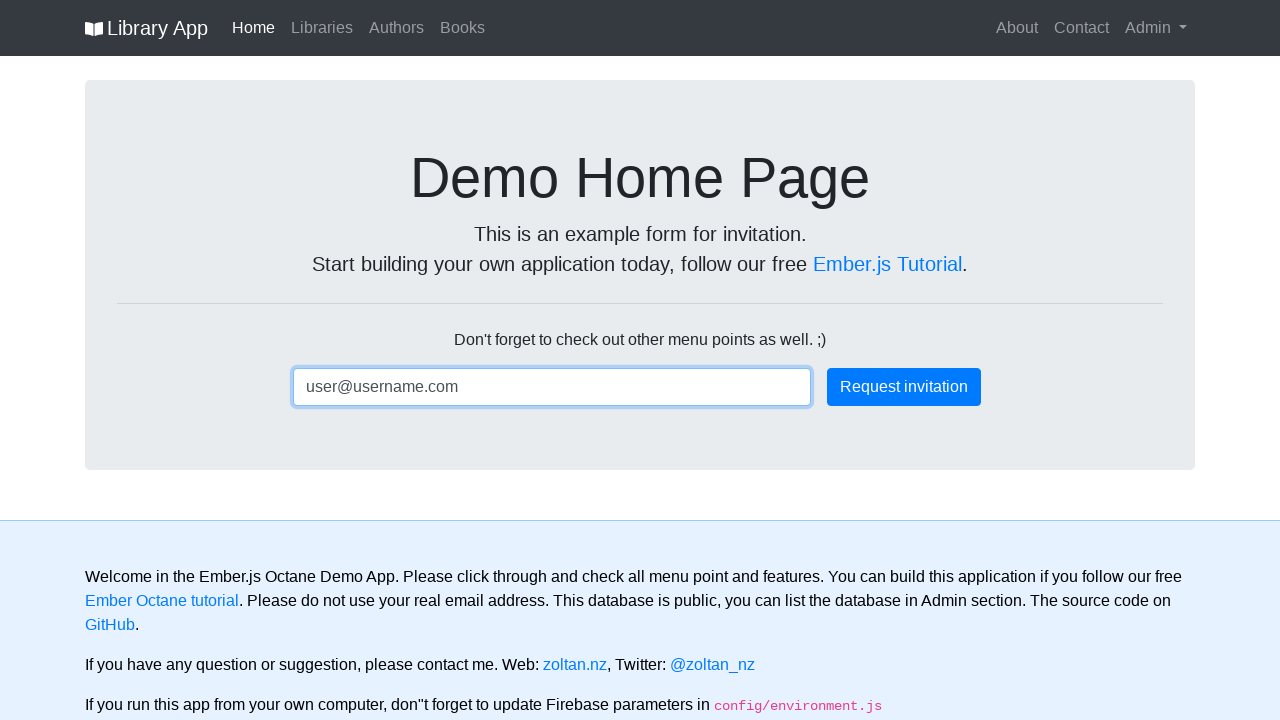